Tests radio button functionality by navigating to Radio Button section, selecting Yes and Impressive options, and verifying the disabled No option

Starting URL: https://demoqa.com/text-box

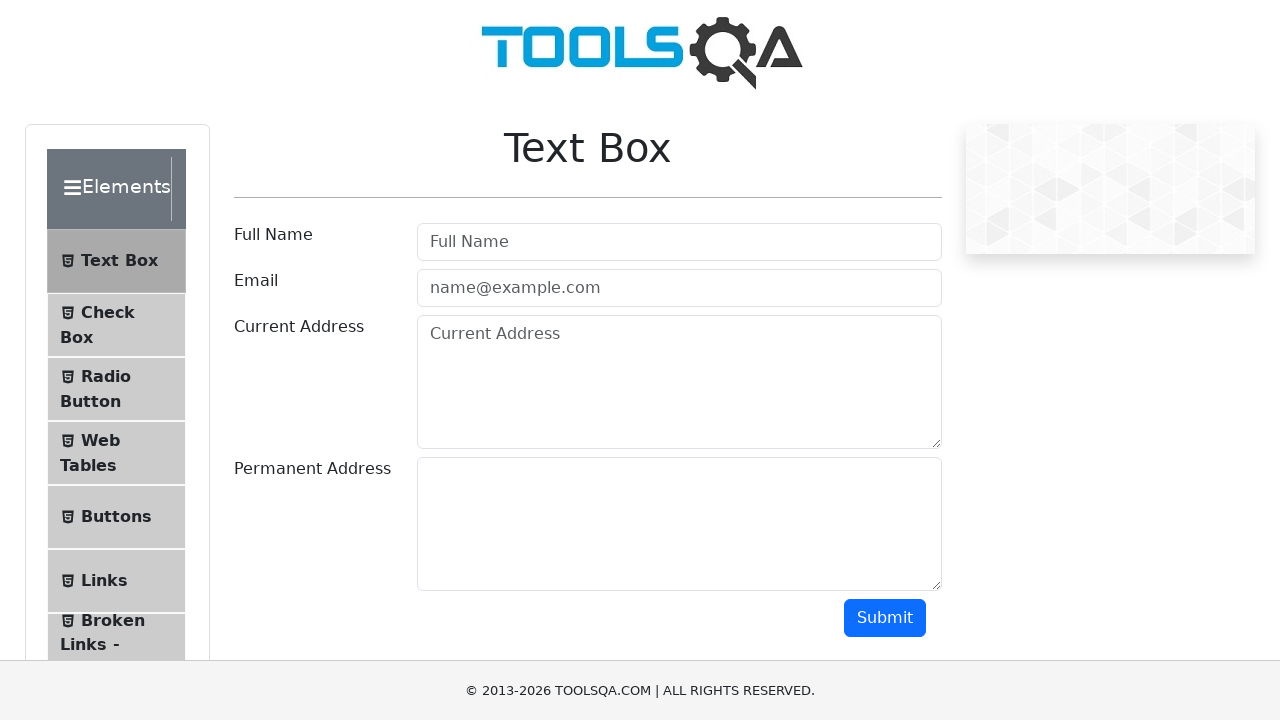

Clicked on Radio Button section in navigation menu at (106, 376) on xpath=//li[@id="item-1"]/parent::ul[@class="menu-list"]//span[contains(text(), "
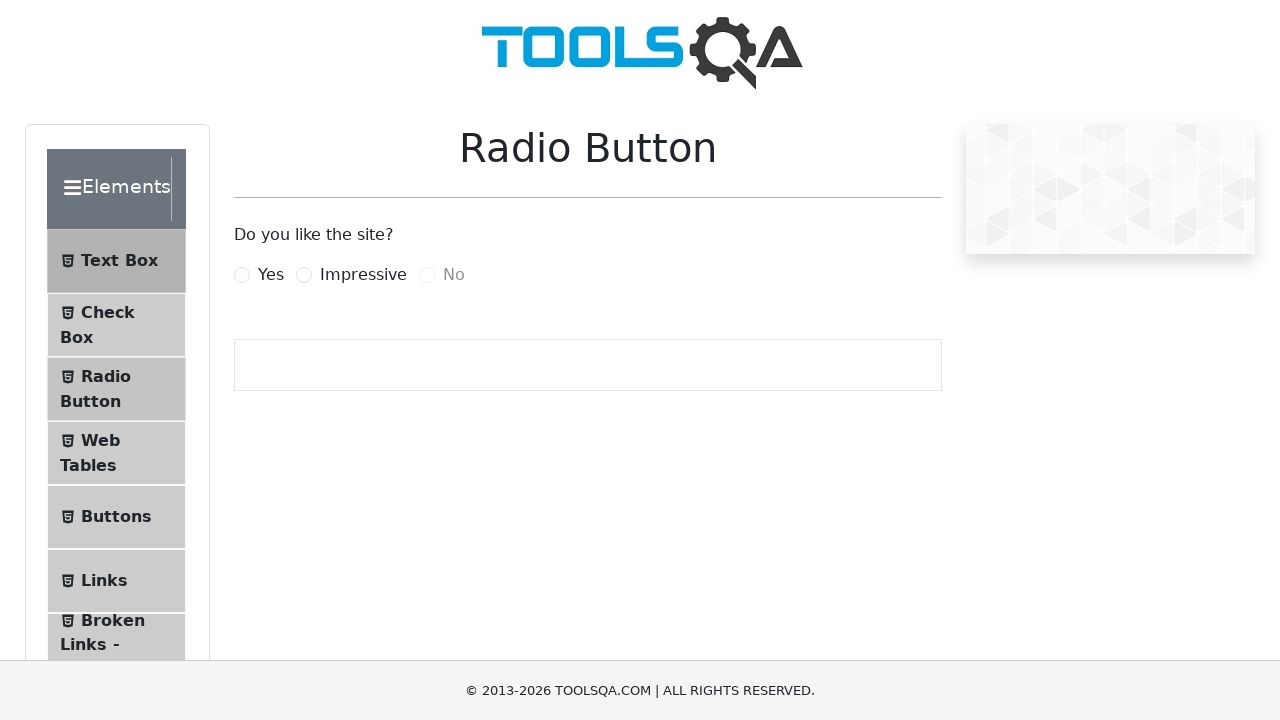

Selected Yes radio button at (265, 275) on xpath=//input[@id="yesRadio"]/parent::div
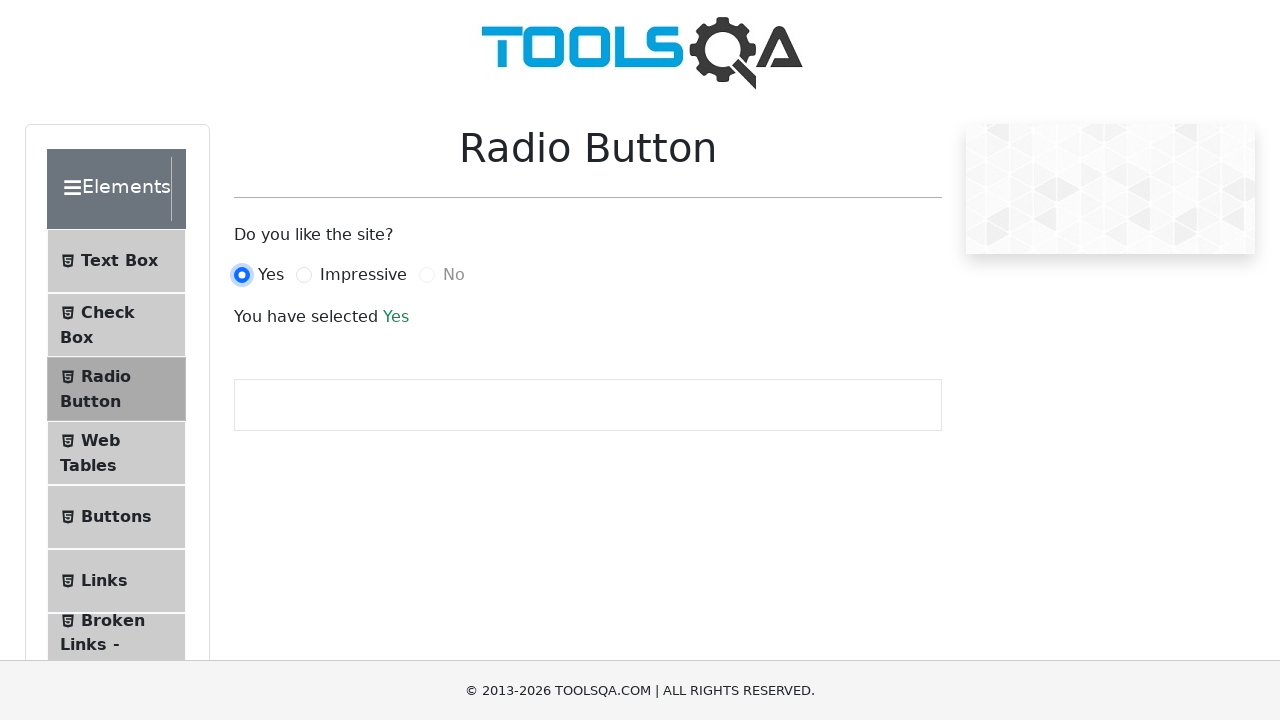

Verified Yes radio button is selected (success message appeared)
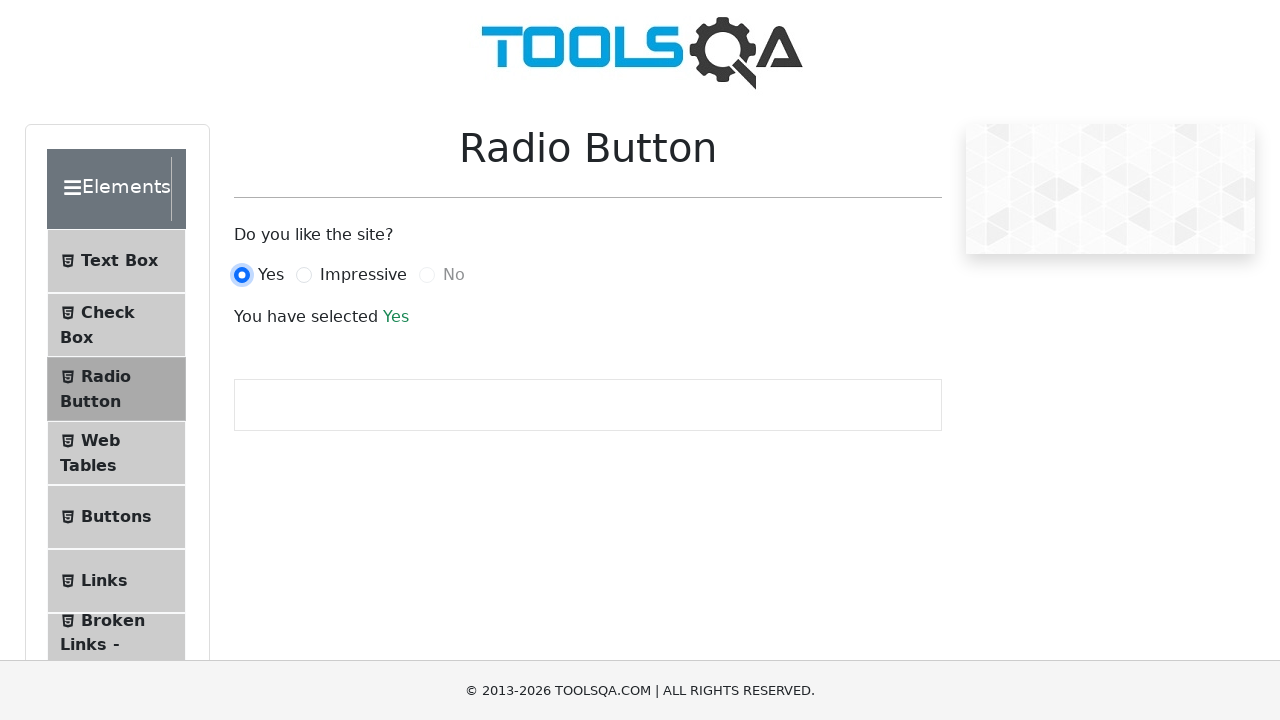

Selected Impressive radio button at (357, 275) on xpath=//input[@id="impressiveRadio"]/parent::div
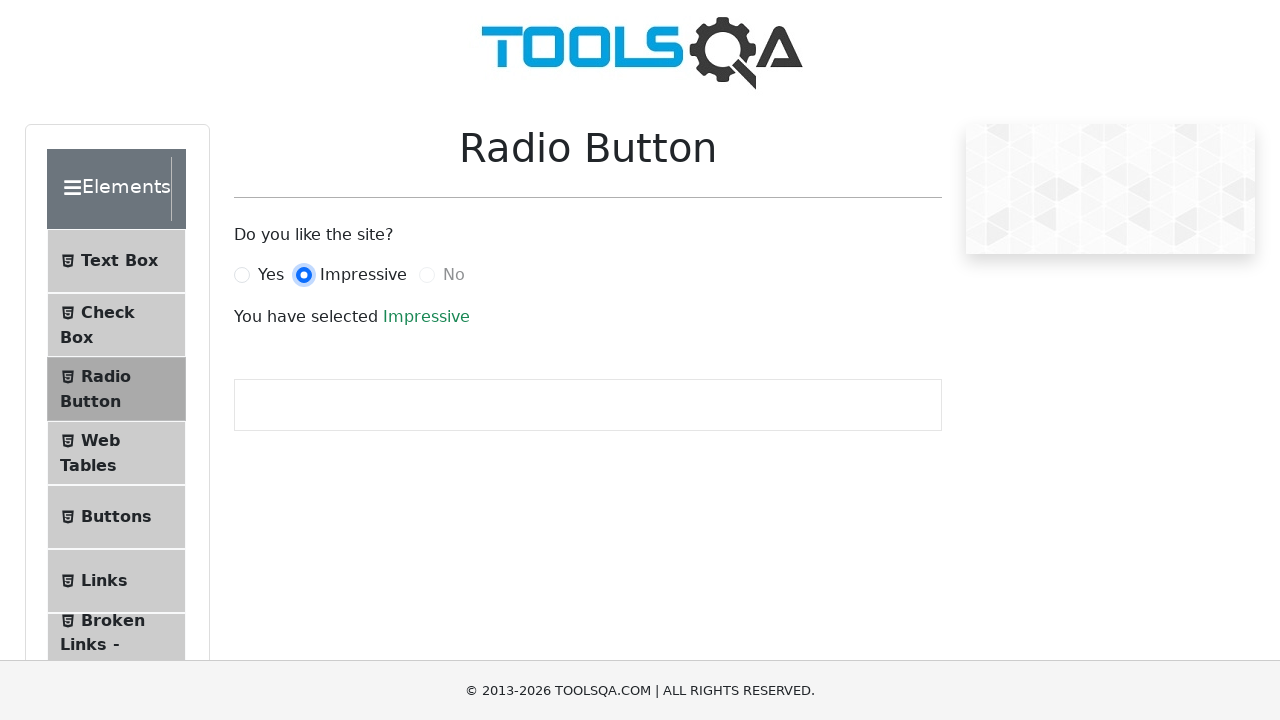

Verified Impressive radio button is selected (success message appeared)
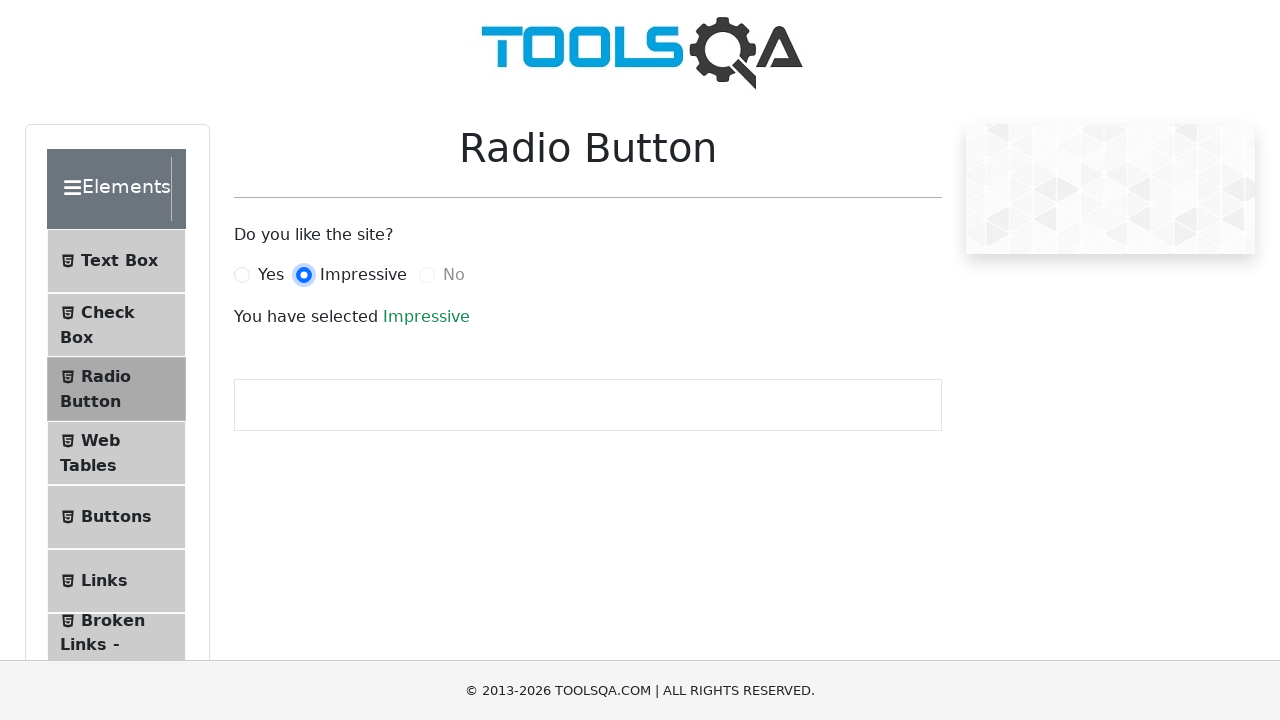

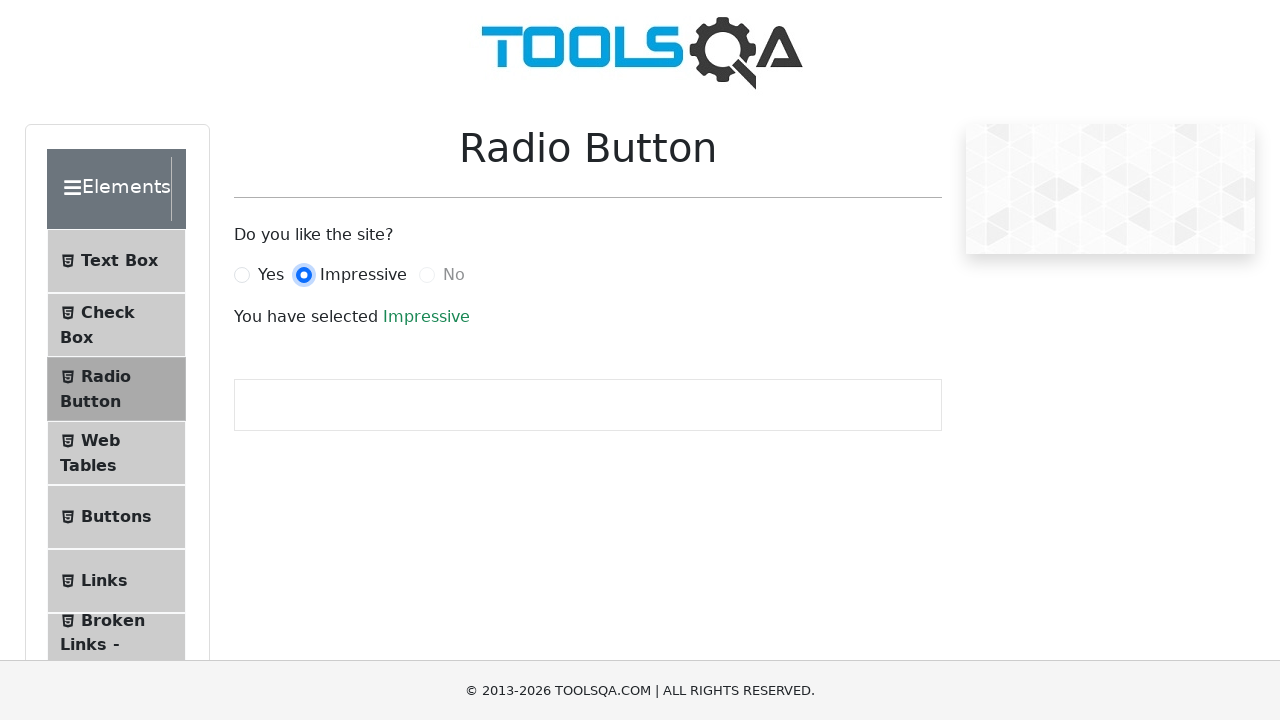